Tests window handling by clicking a link that opens a new window, switching to it, and then switching back to the original window

Starting URL: https://the-internet.herokuapp.com/windows

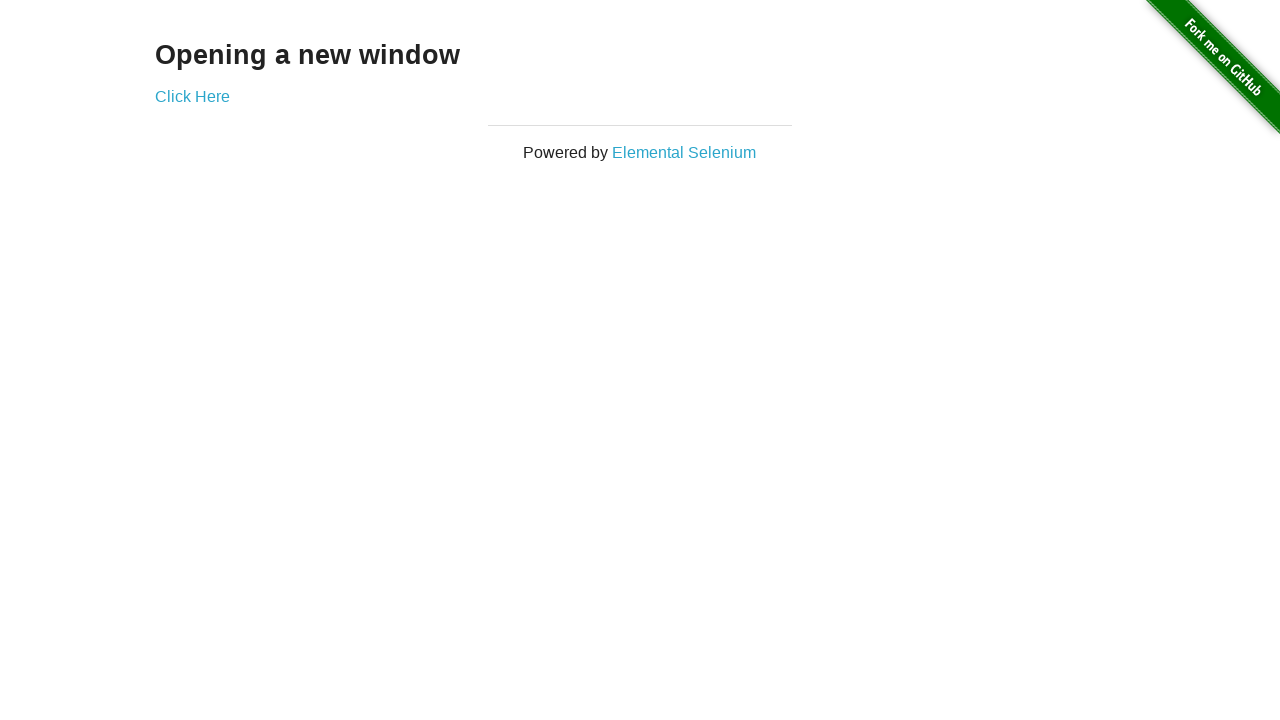

Clicked 'Click Here' link to open new window at (192, 96) on text=Click Here
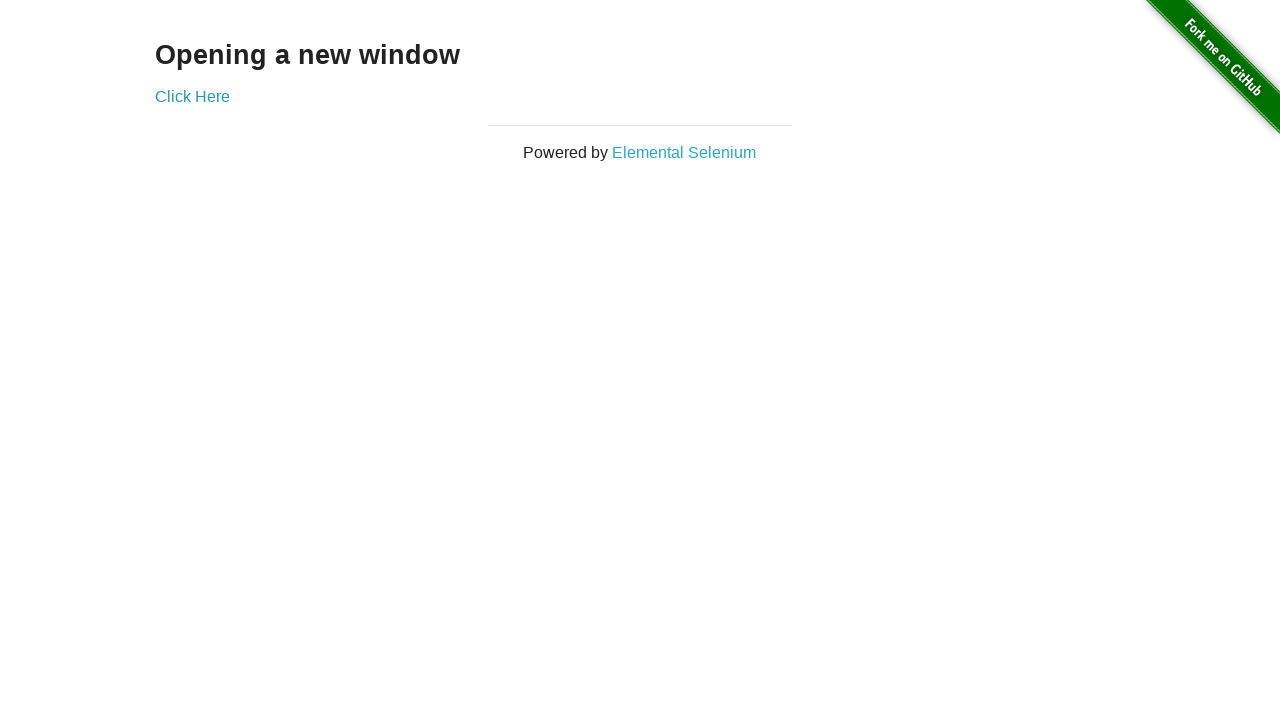

New window opened and captured
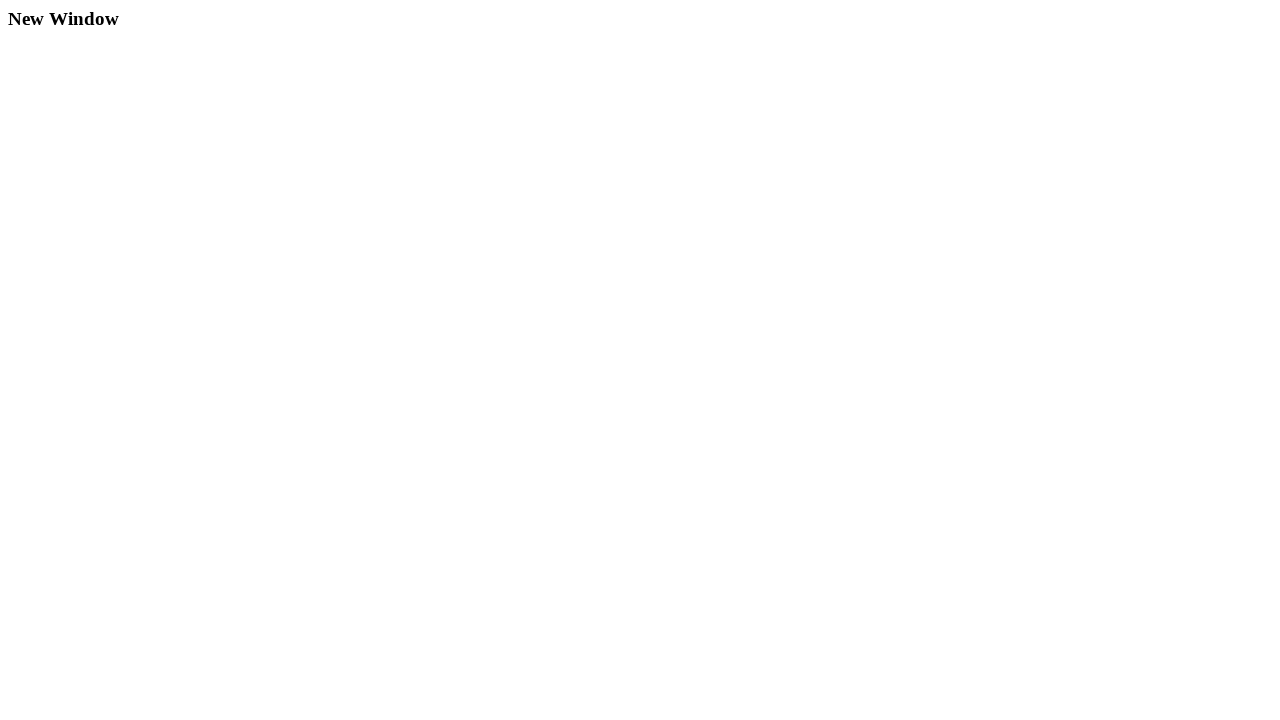

Retrieved h3 text from new window: 'New Window'
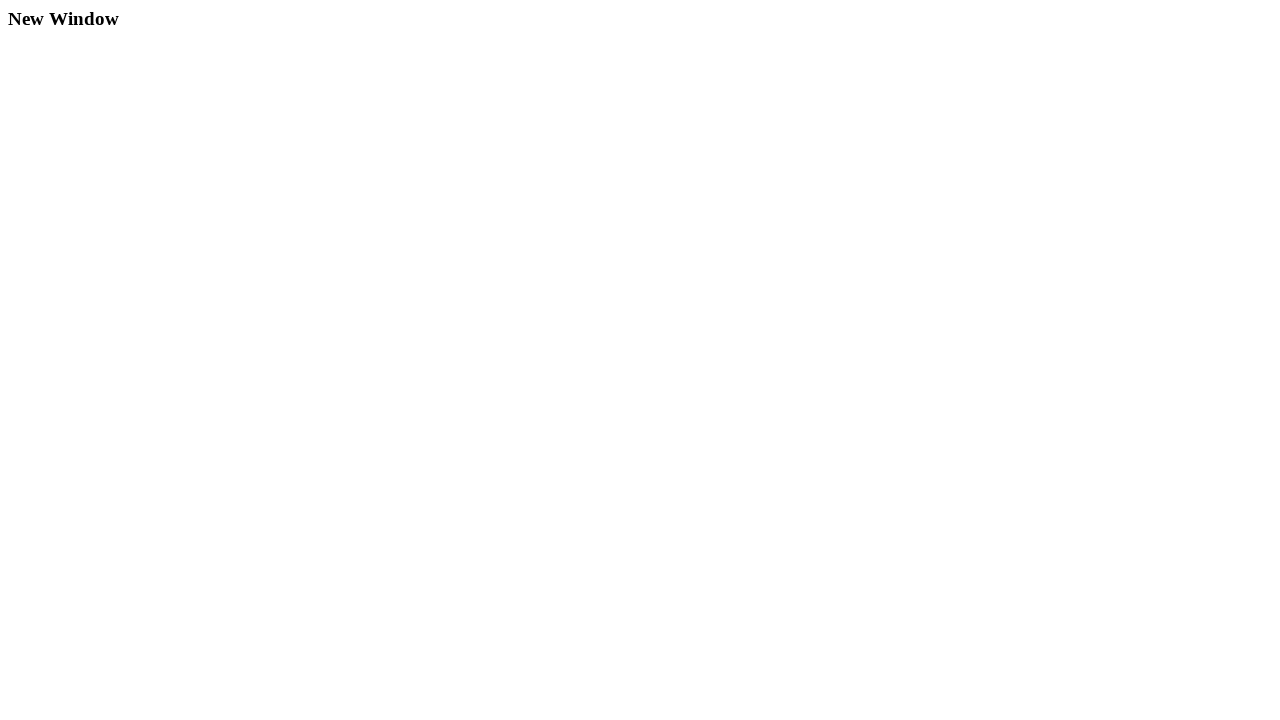

Closed new window
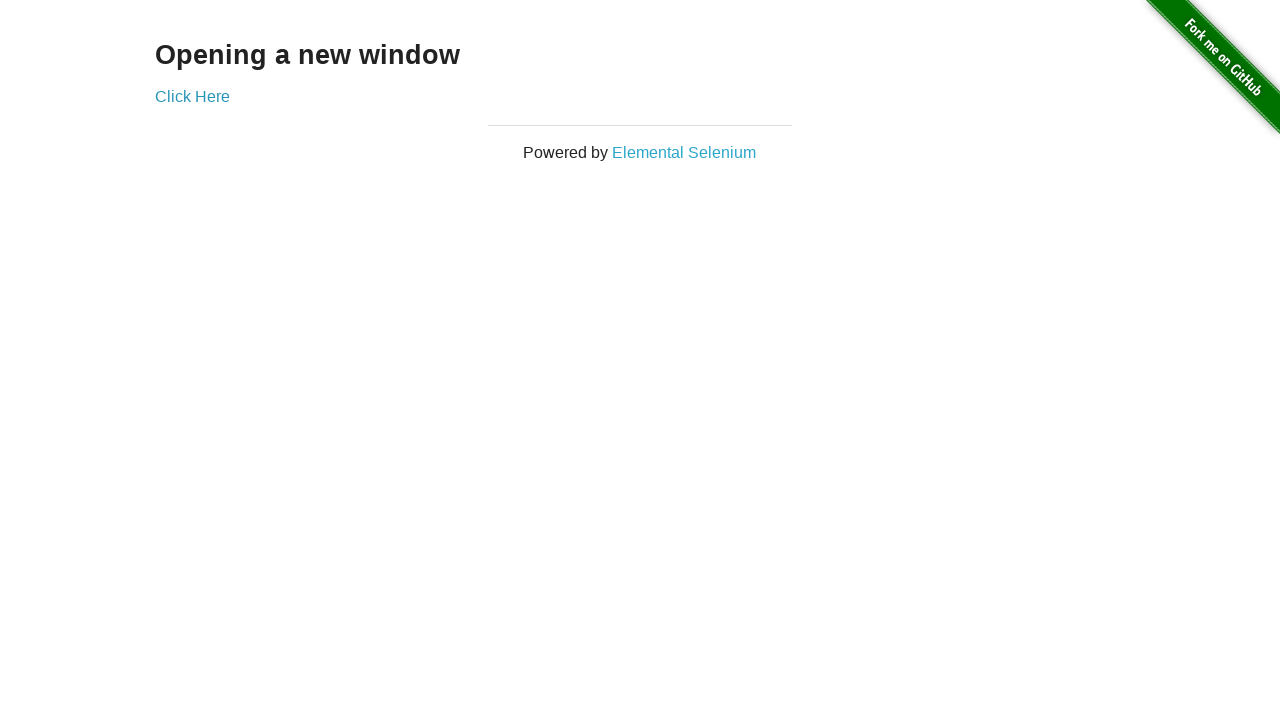

Back to original window
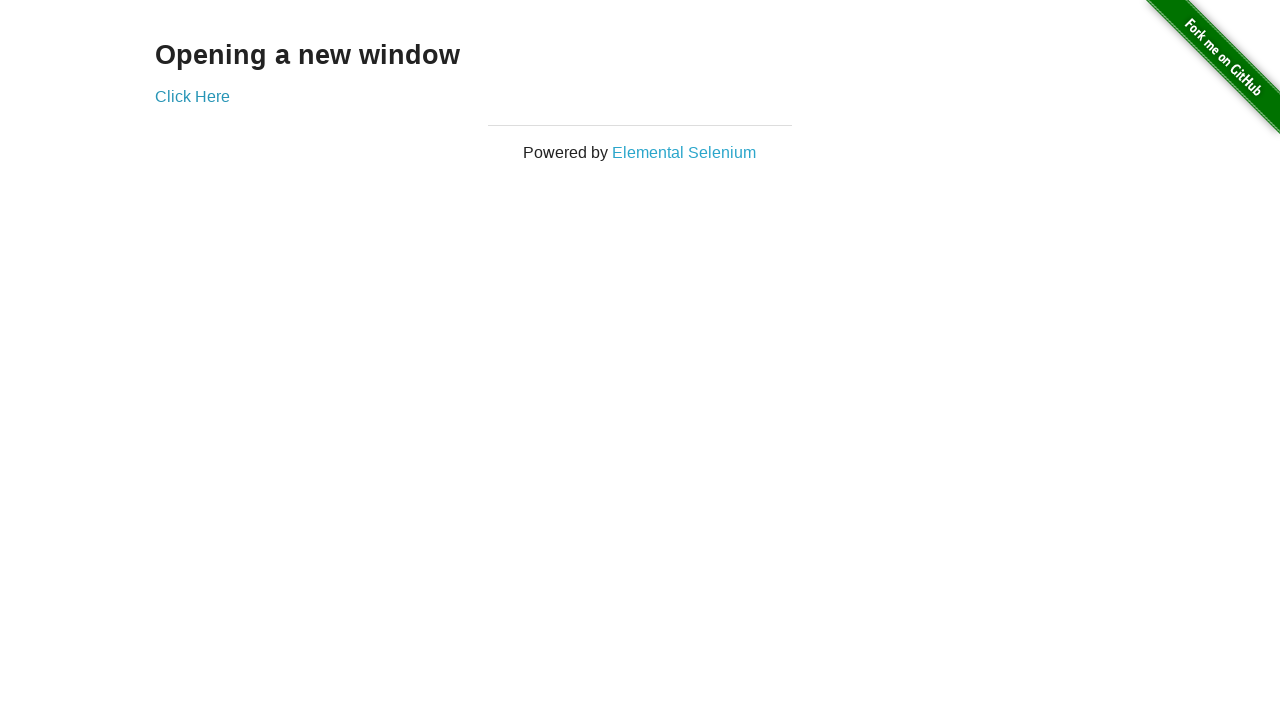

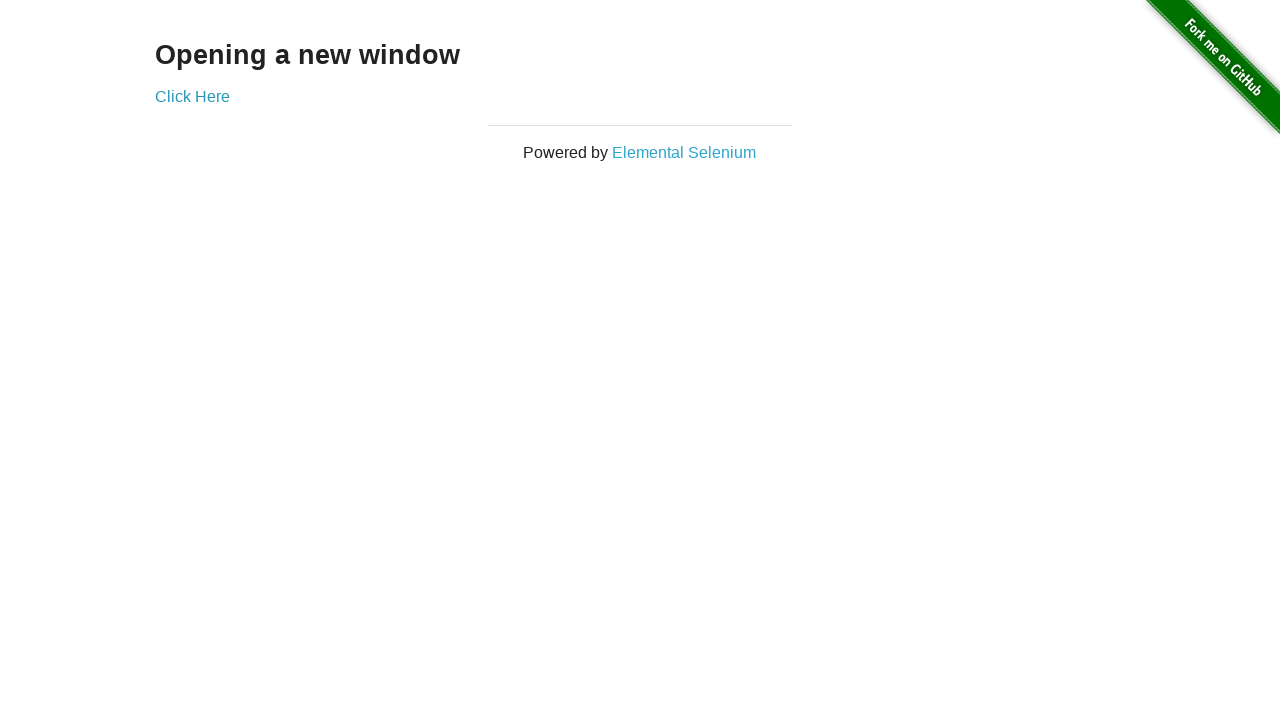